Navigates to MoneyControl website, retrieves page title and URL, and manipulates browser window by maximizing and minimizing it

Starting URL: https://www.moneycontrol.com/

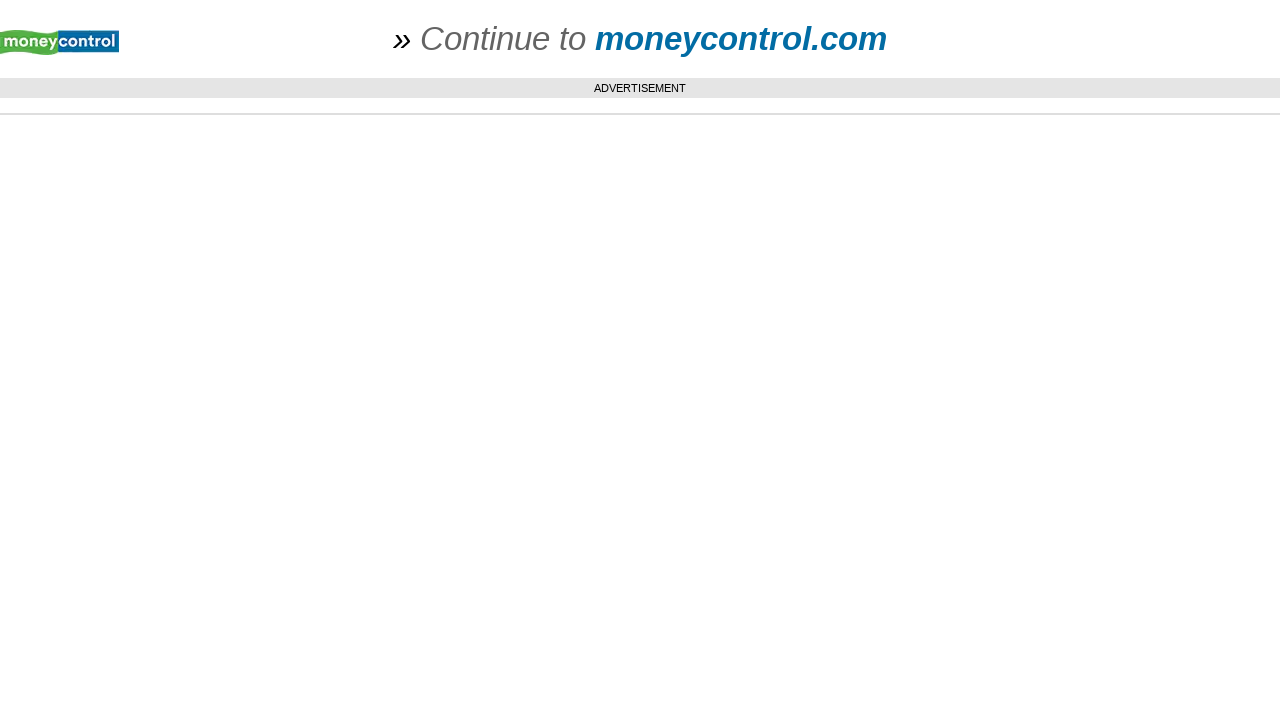

Retrieved page title from MoneyControl website
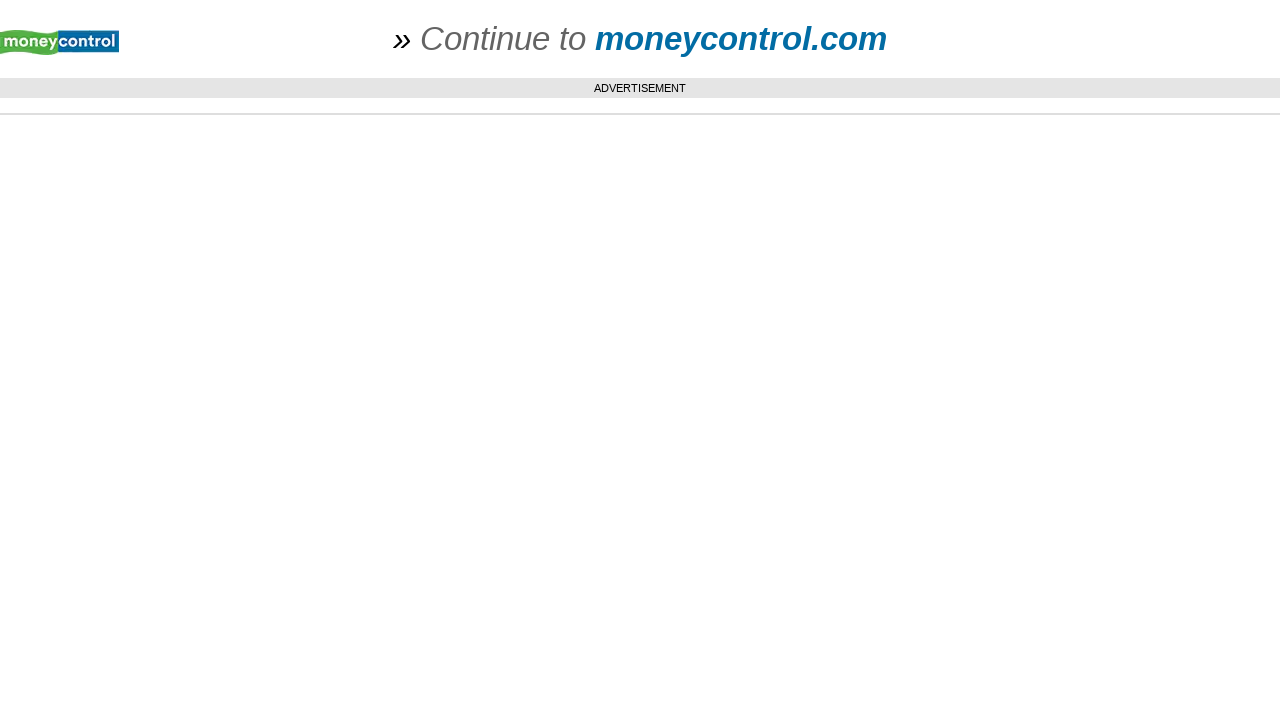

Retrieved current URL from page
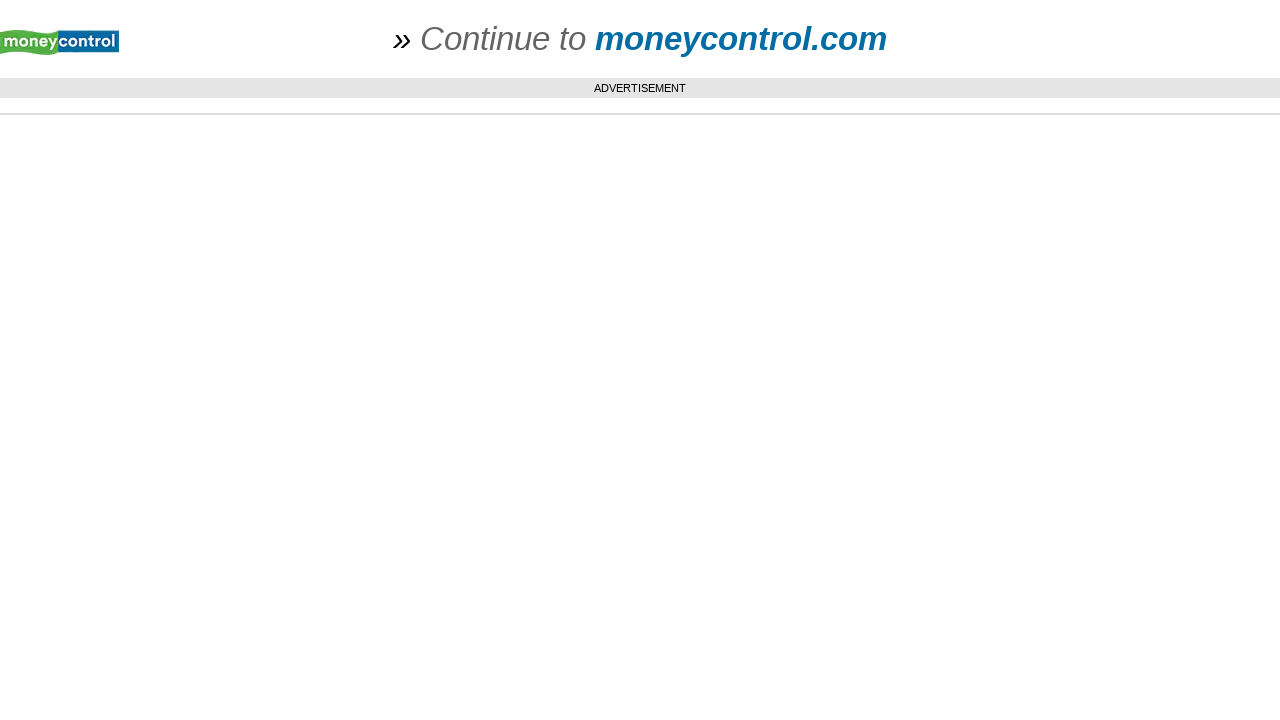

Maximized browser window to 1920x1080
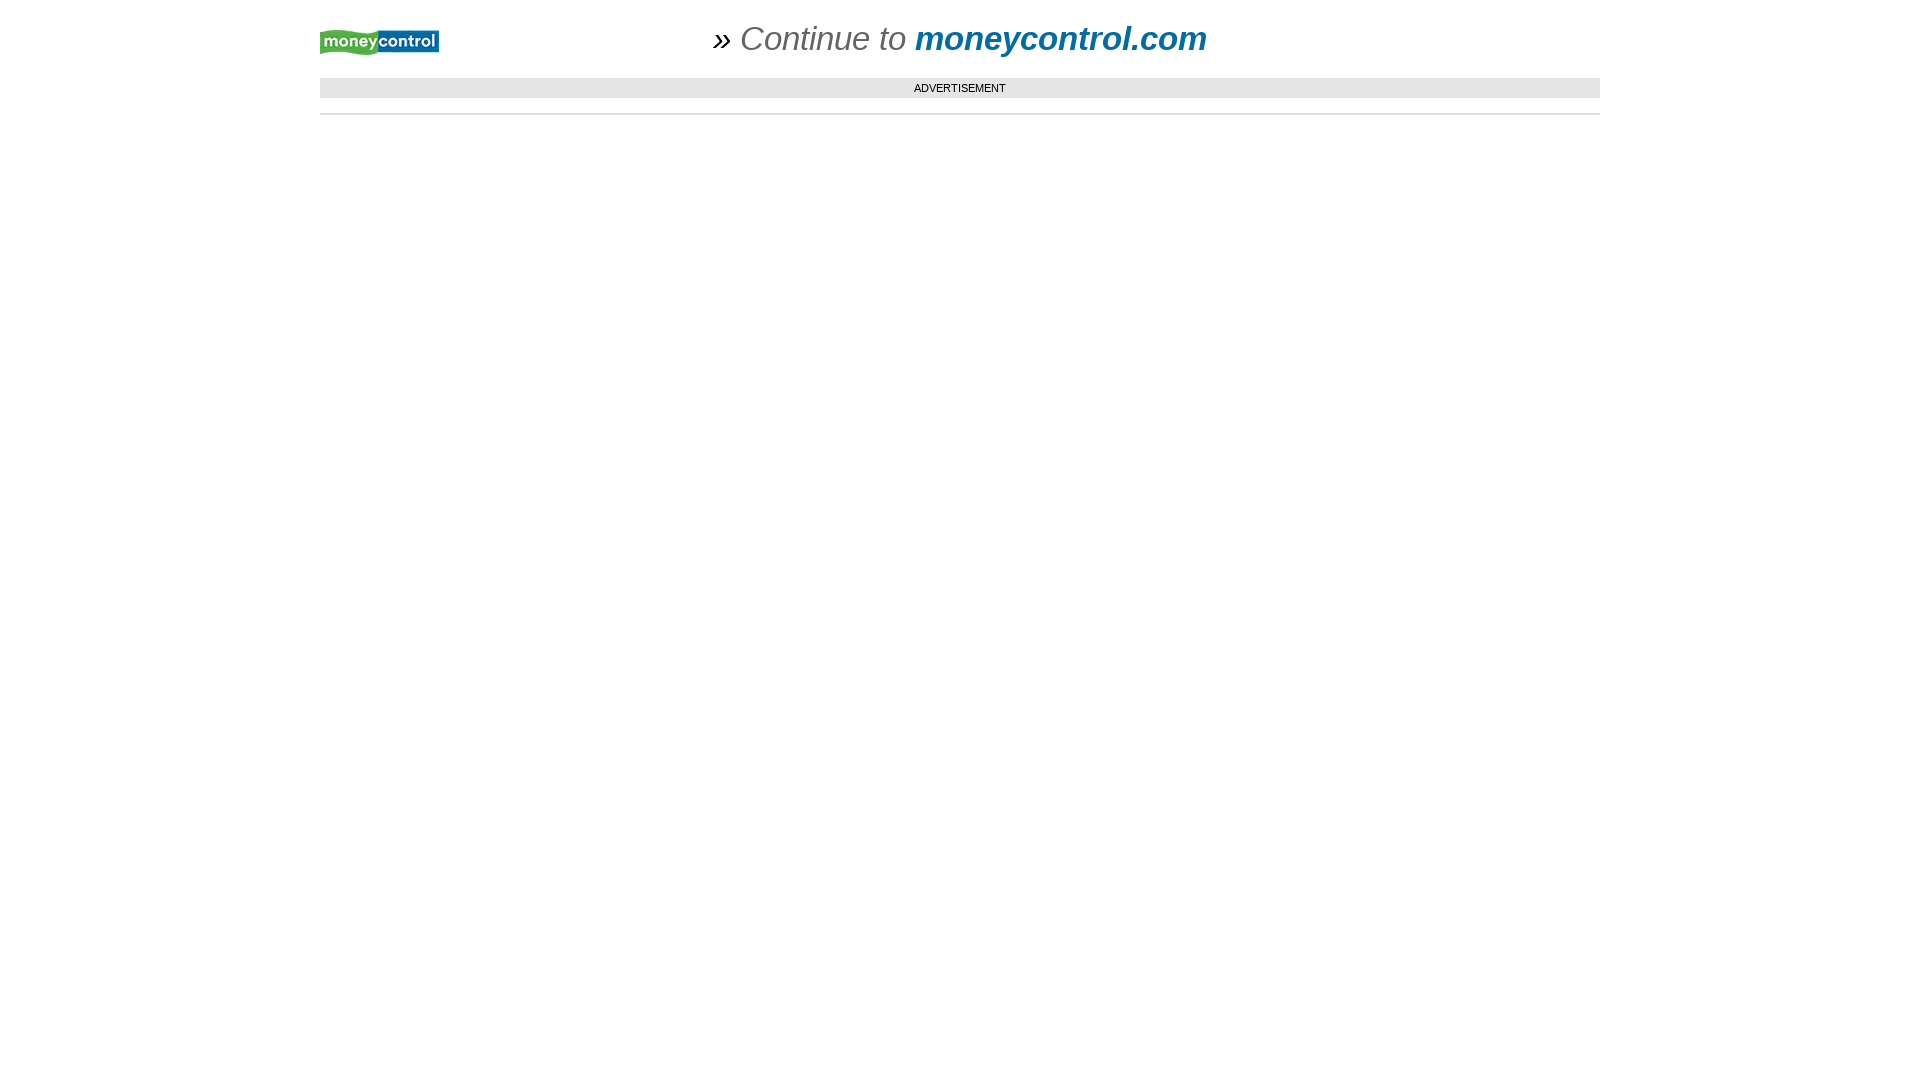

Waited for 3 seconds after maximizing window
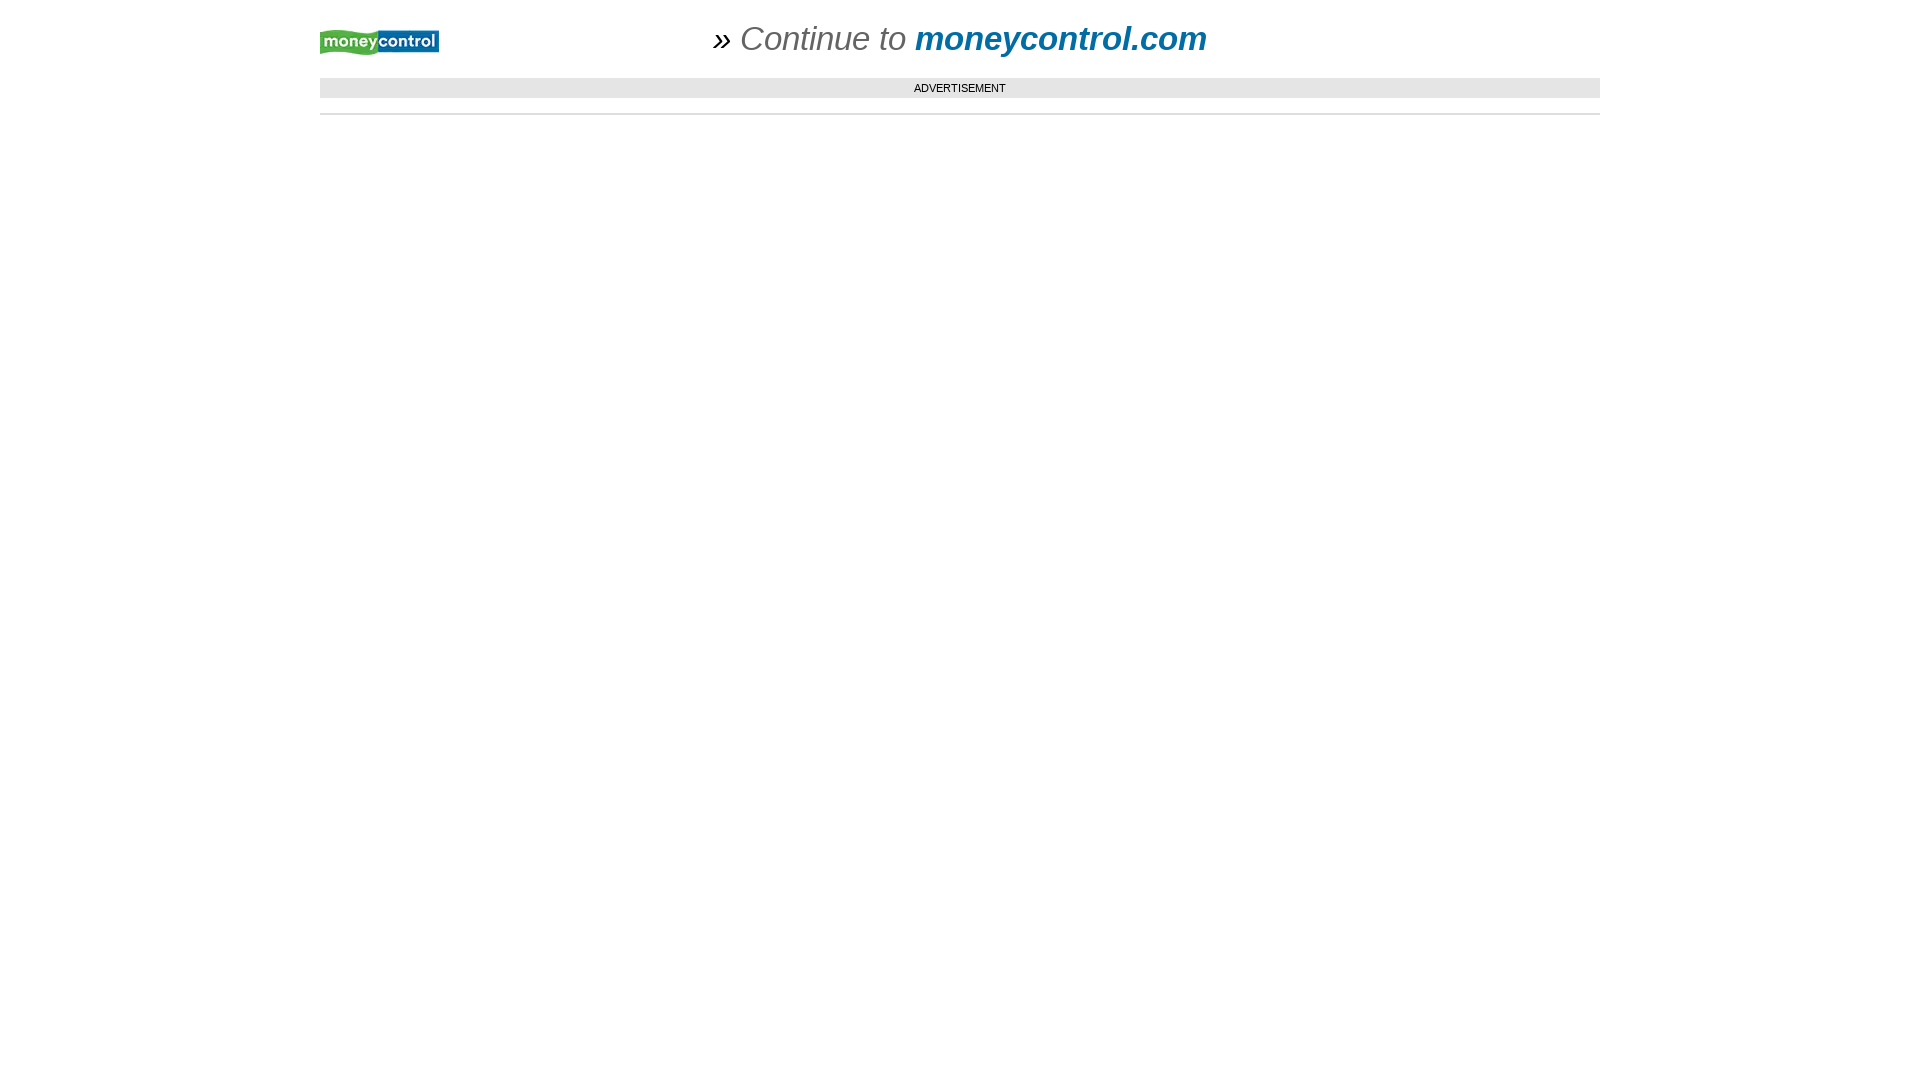

Minimized browser window to 800x600
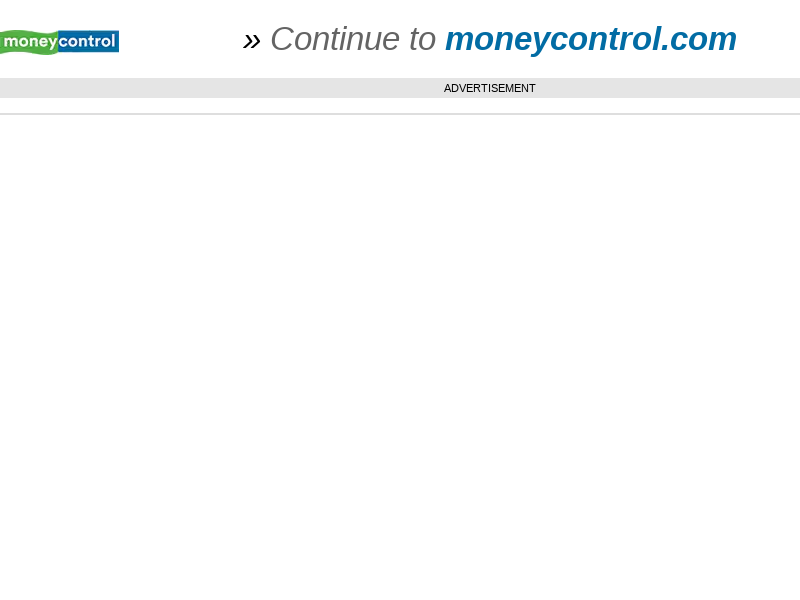

Waited for 3 seconds after minimizing window
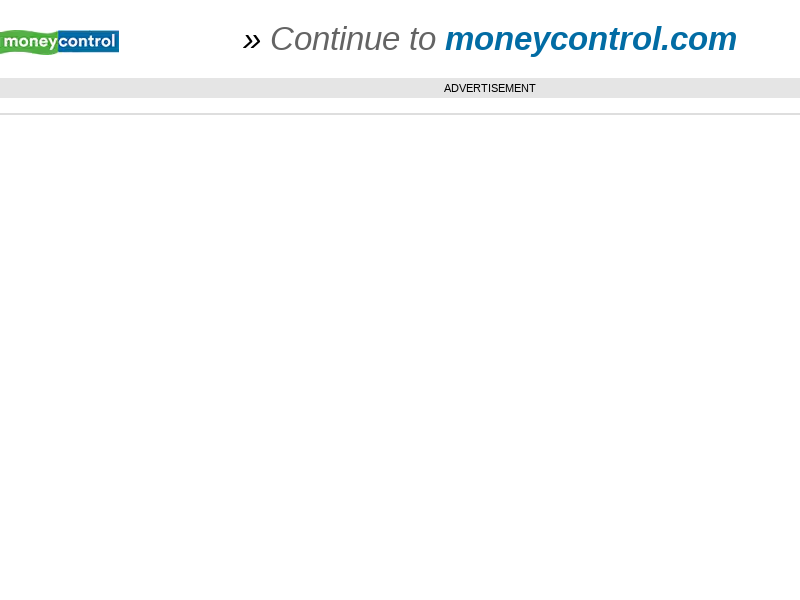

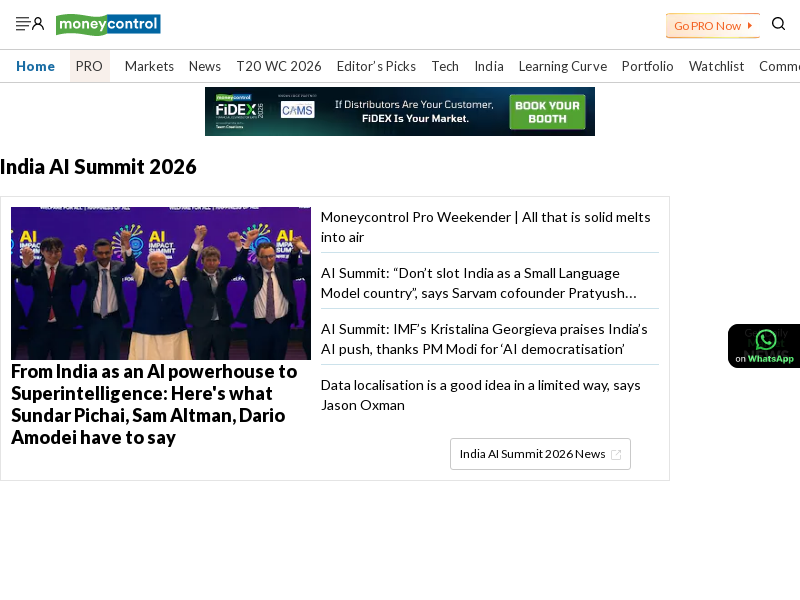